Navigates to the Investing.com holiday calendar page and verifies that the holiday calendar data table is loaded and visible

Starting URL: https://www.investing.com/holiday-calendar/

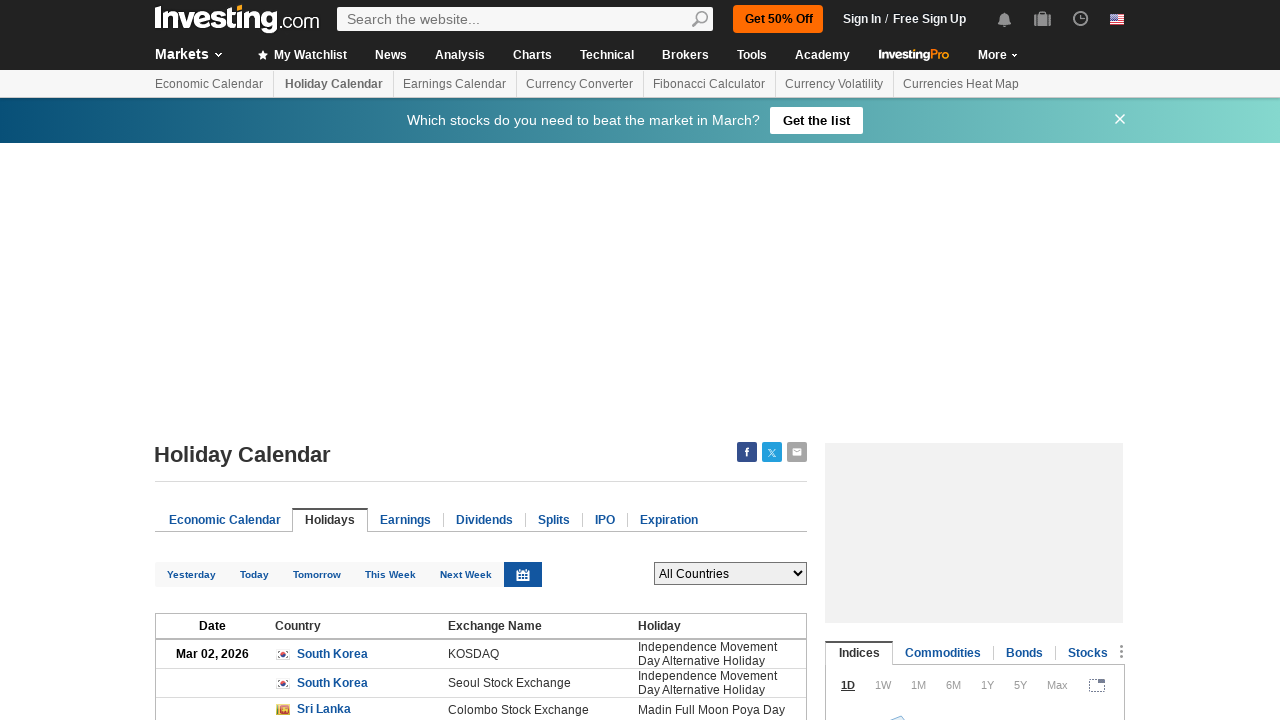

Waited for holiday calendar data table to load
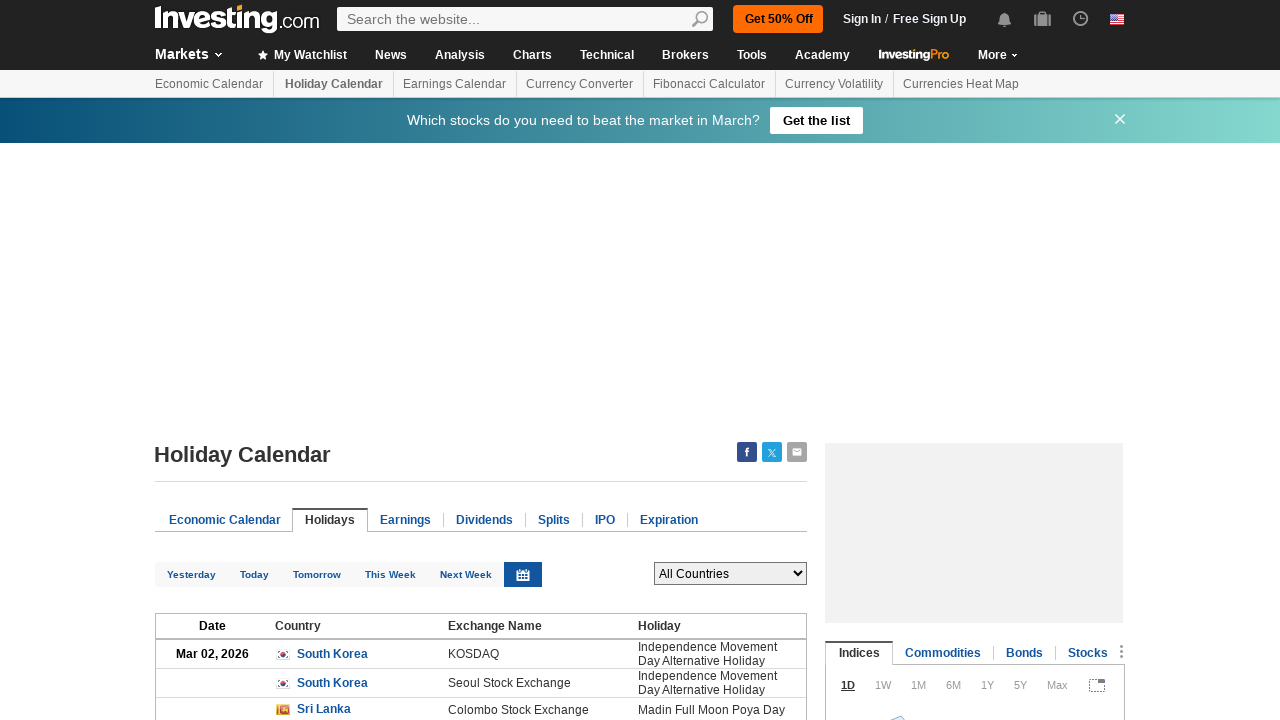

Verified table header is present in holiday calendar
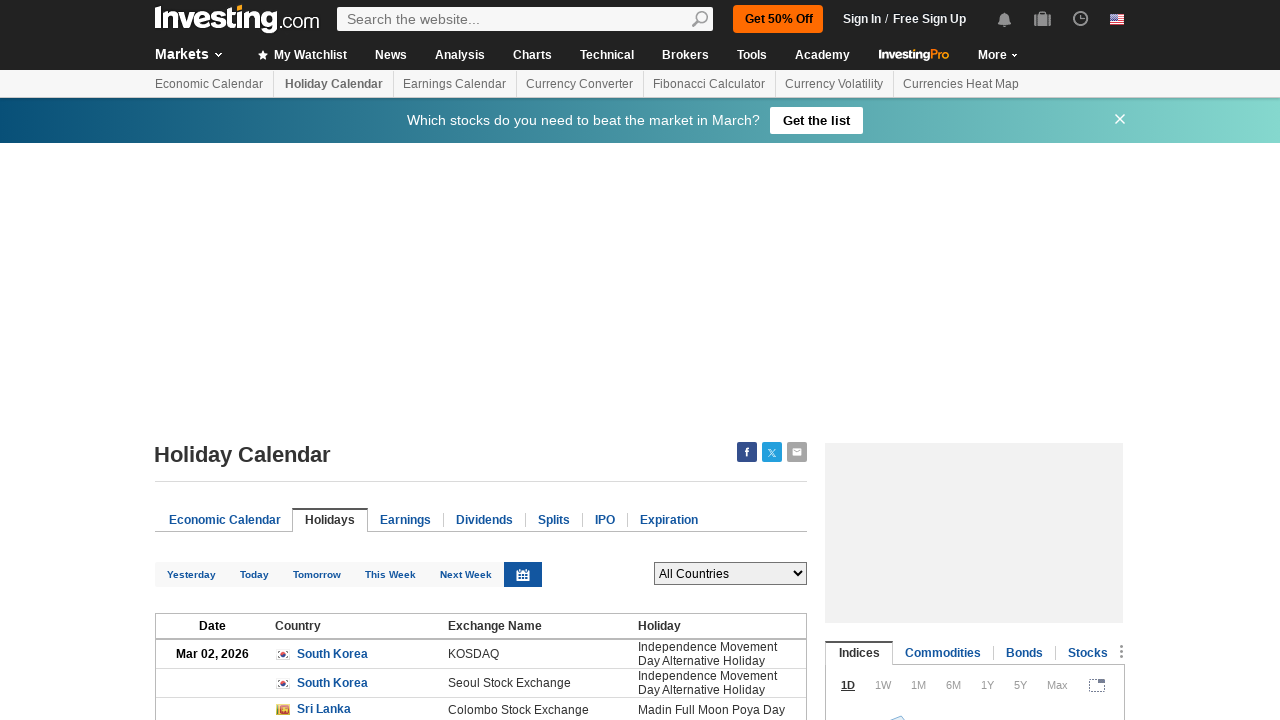

Verified table rows are present in holiday calendar
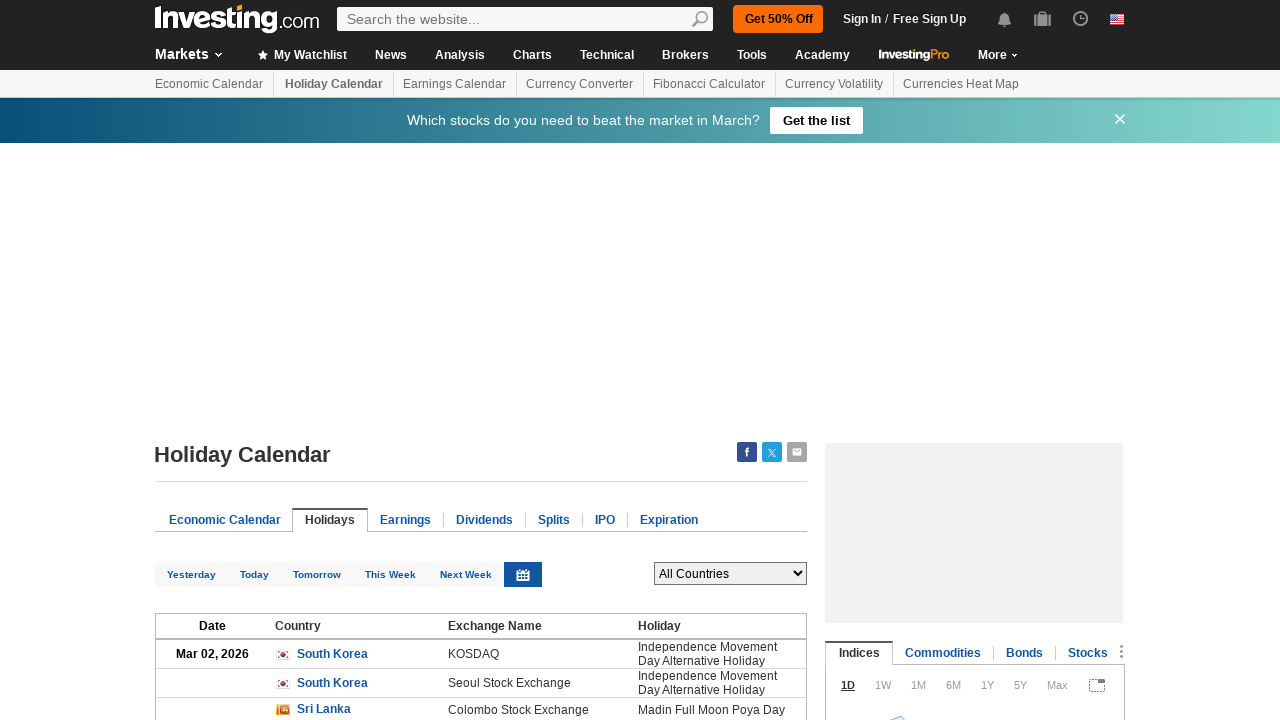

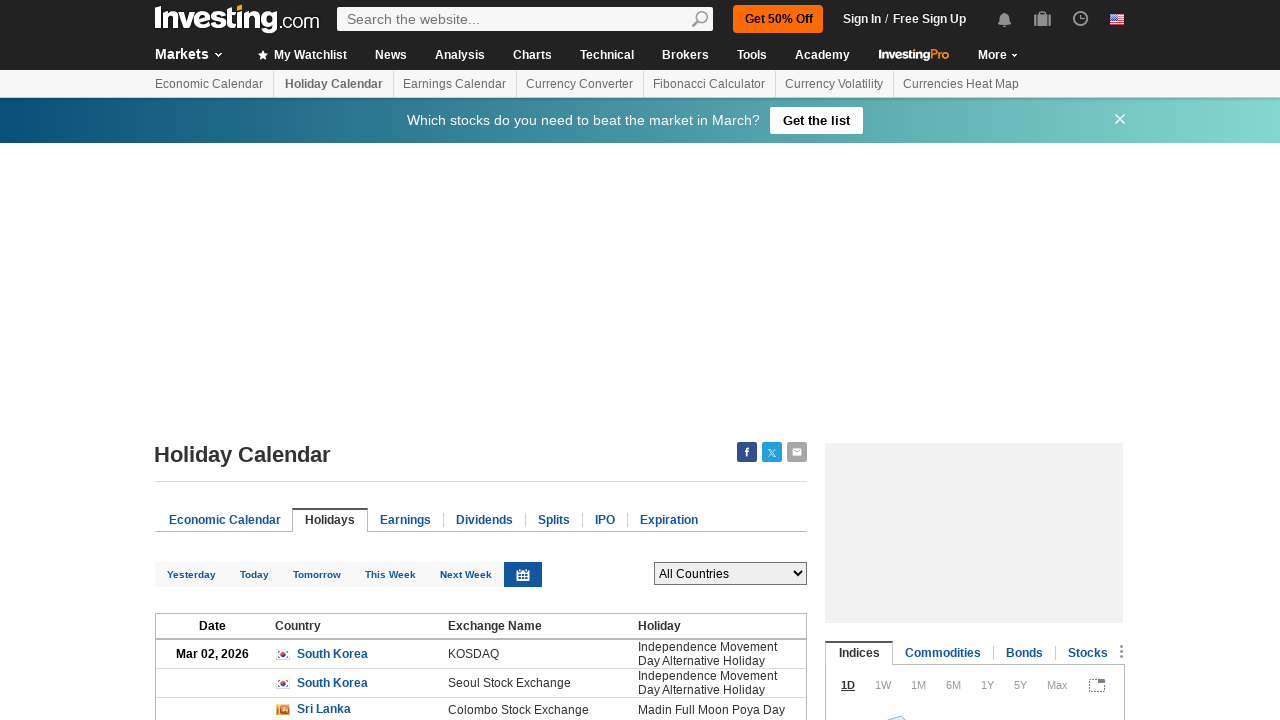